Tests radio button selection functionality by selecting specific options in two different radio button groups on a form

Starting URL: https://echoecho.com/htmlforms10.htm

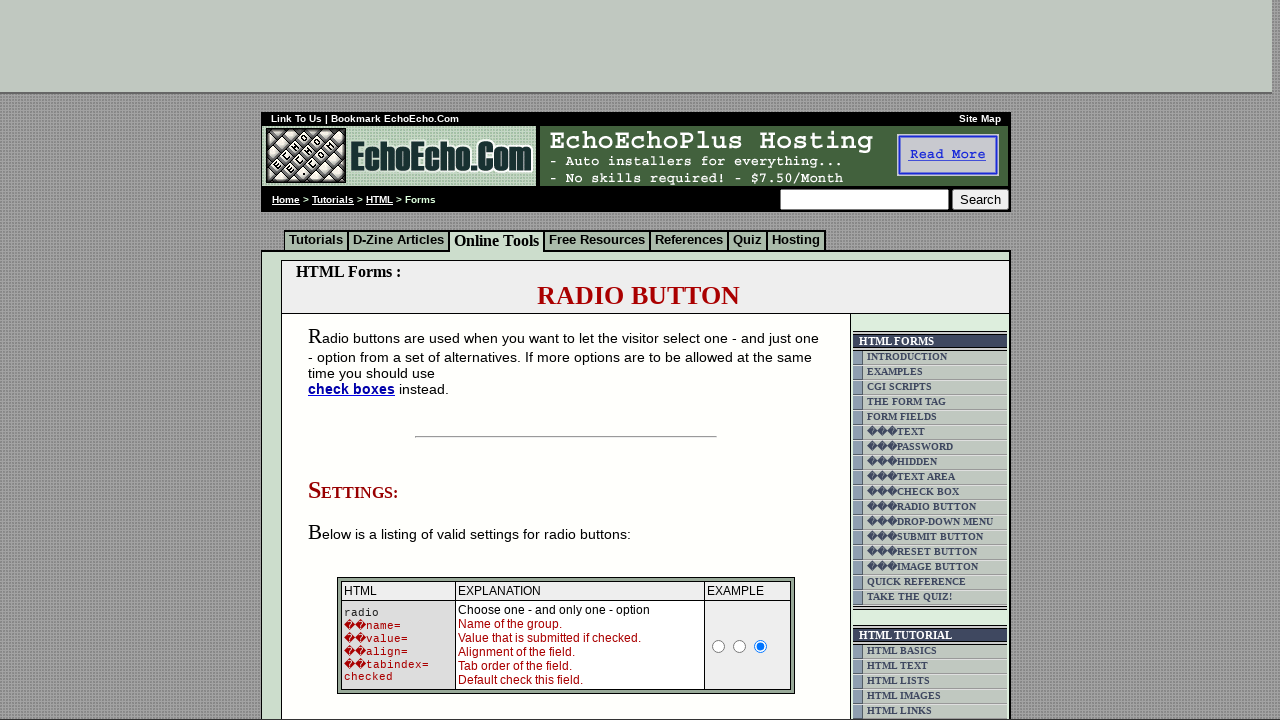

Clicked the third radio button in group1 at (356, 360) on input[name='group1'] >> nth=2
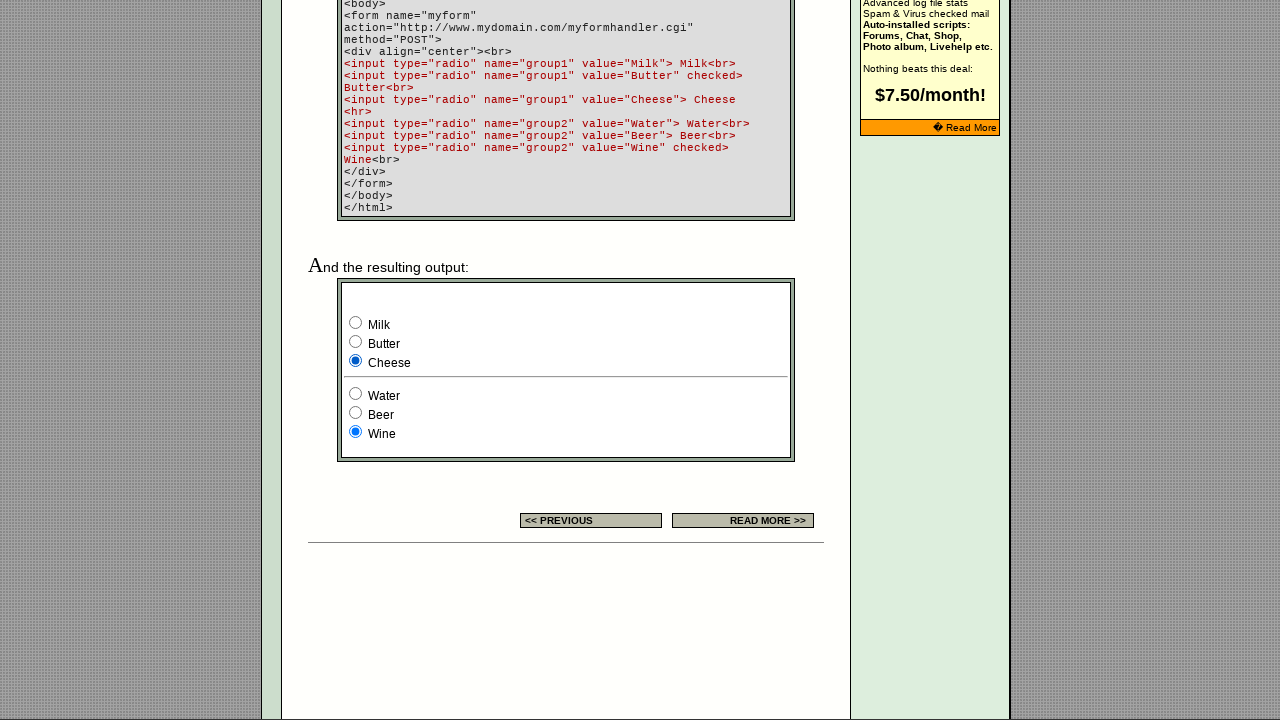

Verified selection status of all group1 radio buttons
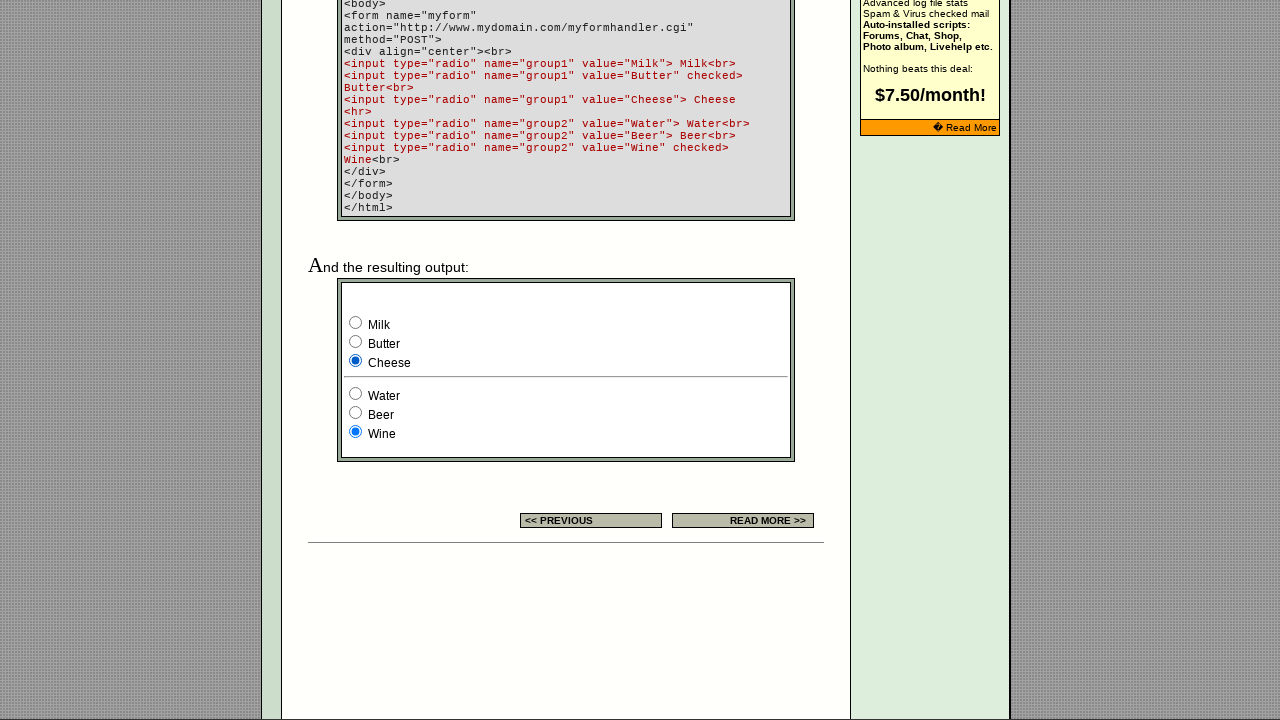

Clicked the third radio button in group2 at (356, 432) on input[name='group2'] >> nth=2
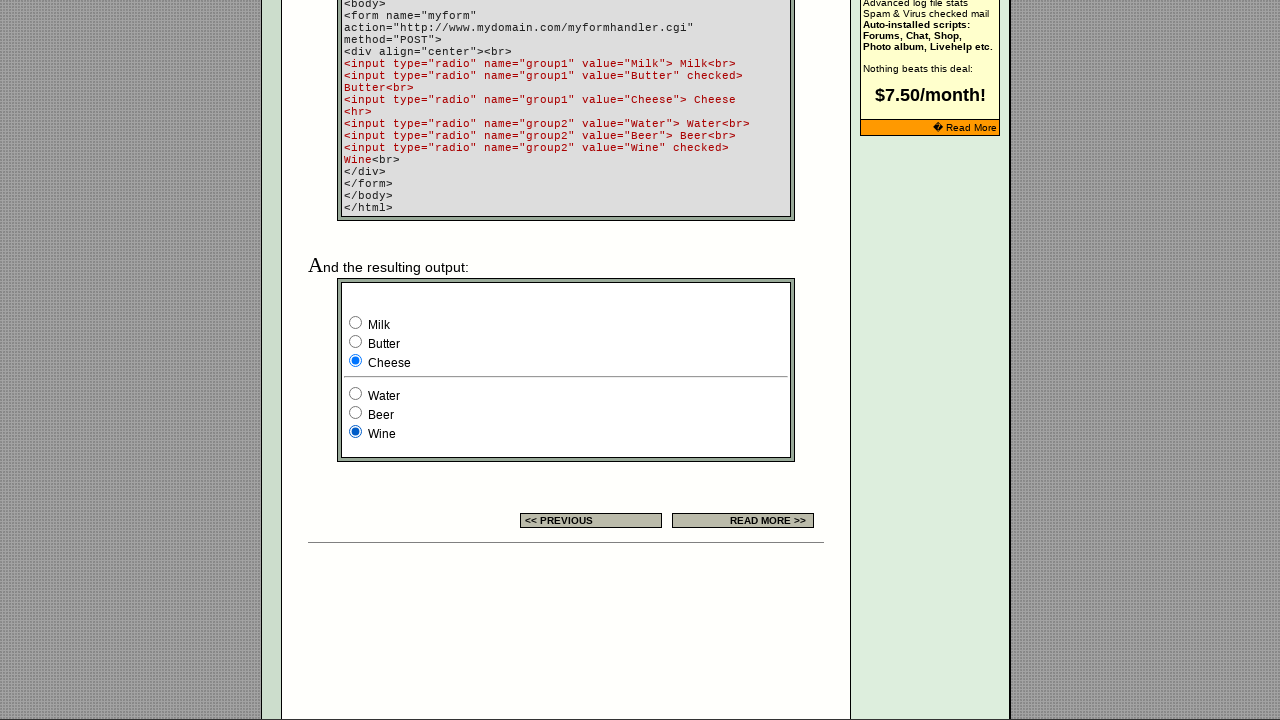

Verified selection status of all group2 radio buttons
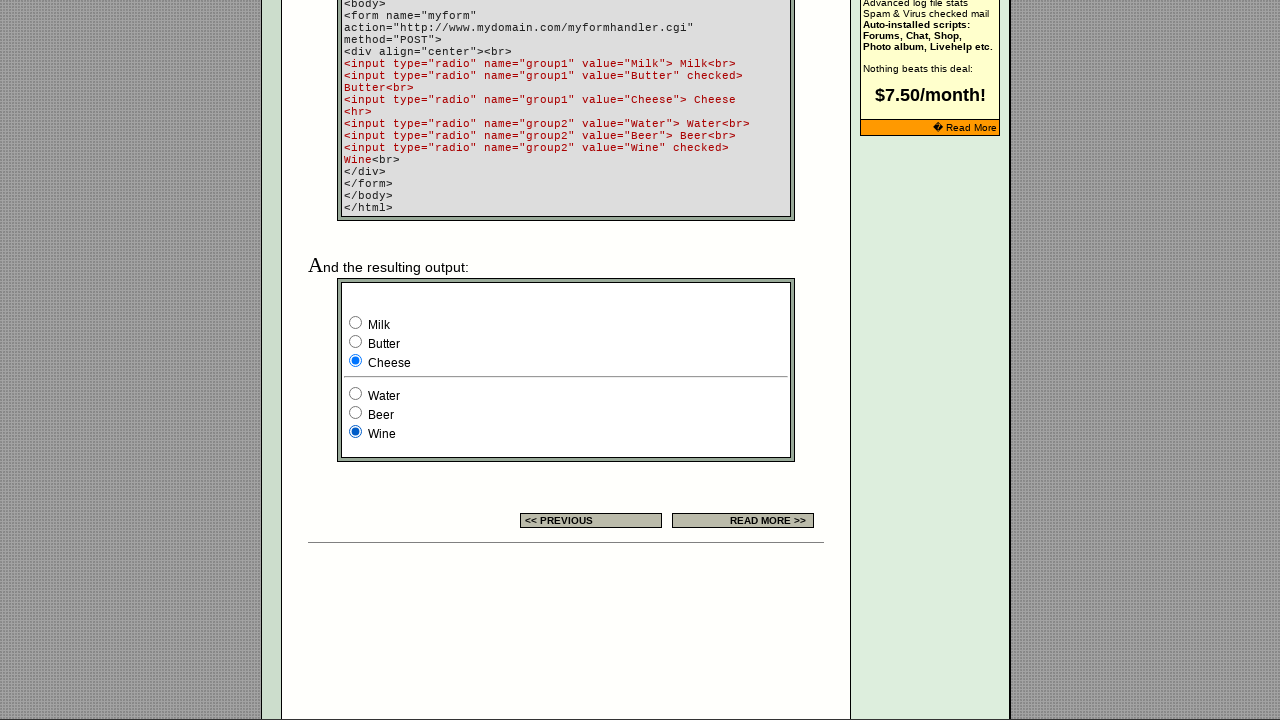

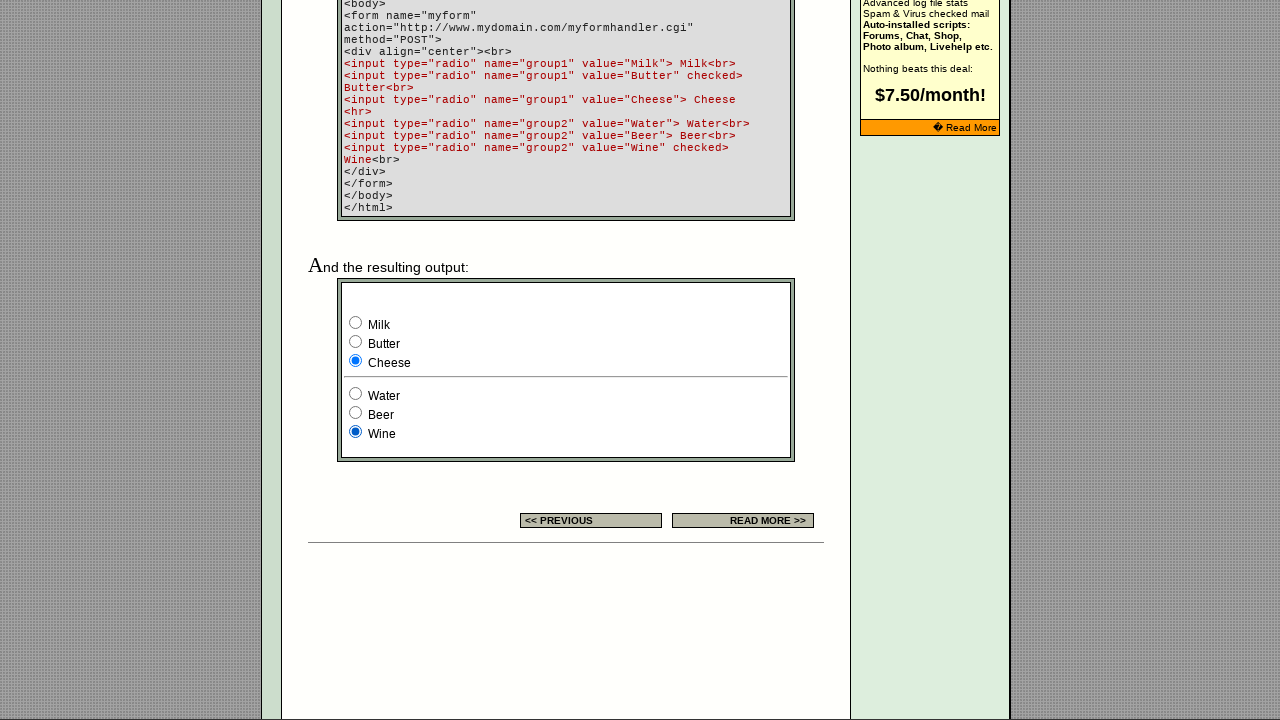